Demonstrates scrolling functionality by scrolling down the page and then scrolling within a specific table element

Starting URL: https://rahulshettyacademy.com/AutomationPractice/

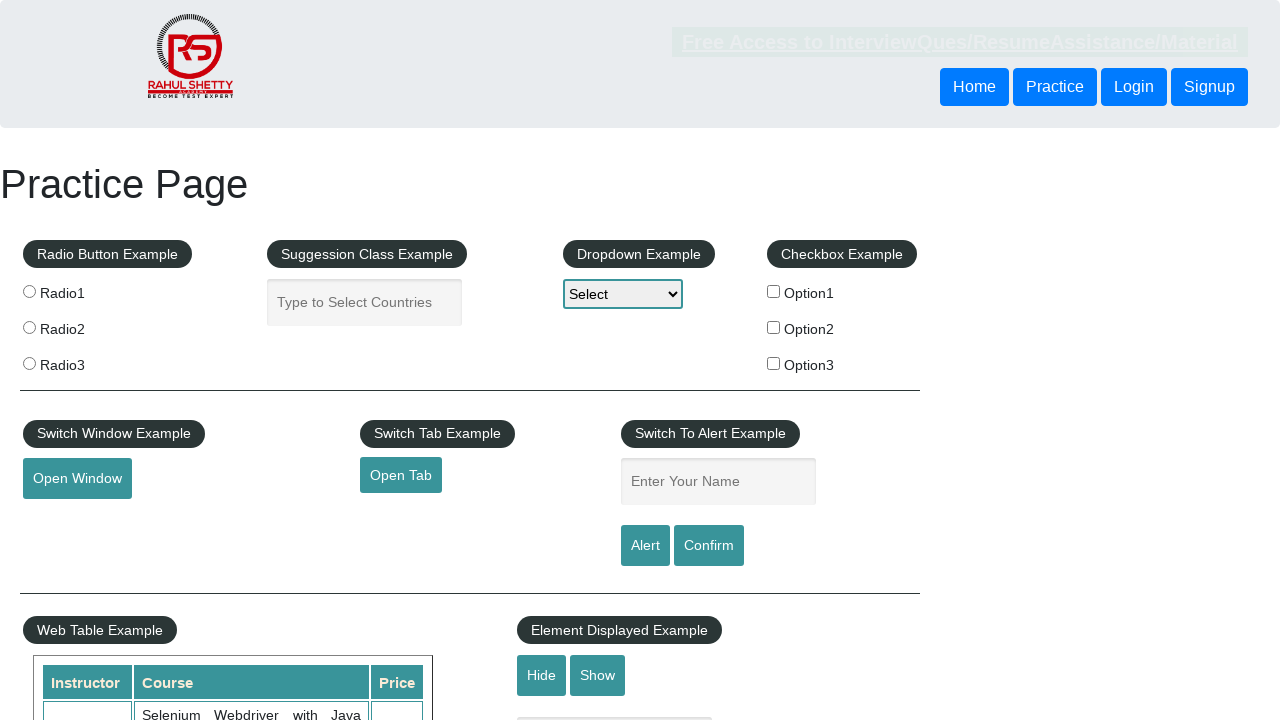

Scrolled down the page by 700 pixels
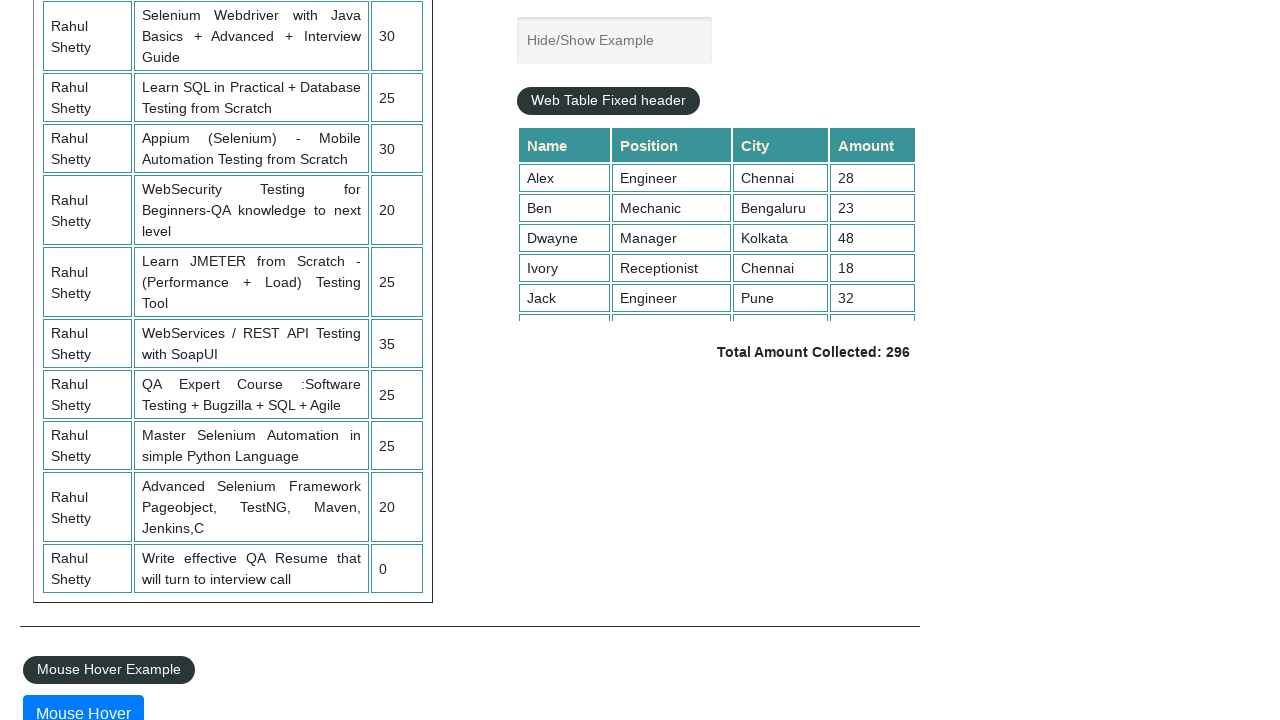

Scrolled within the tableFixHead element to position 5000
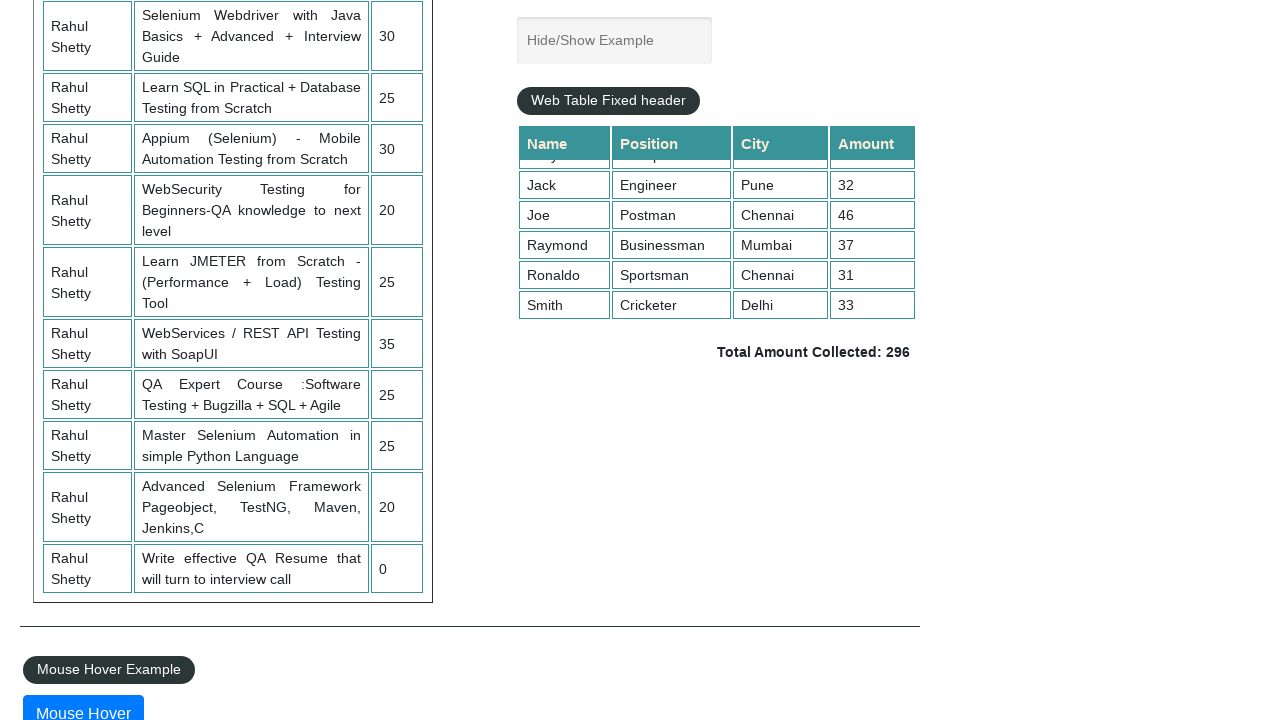

Waited 1000ms for scrolling to complete
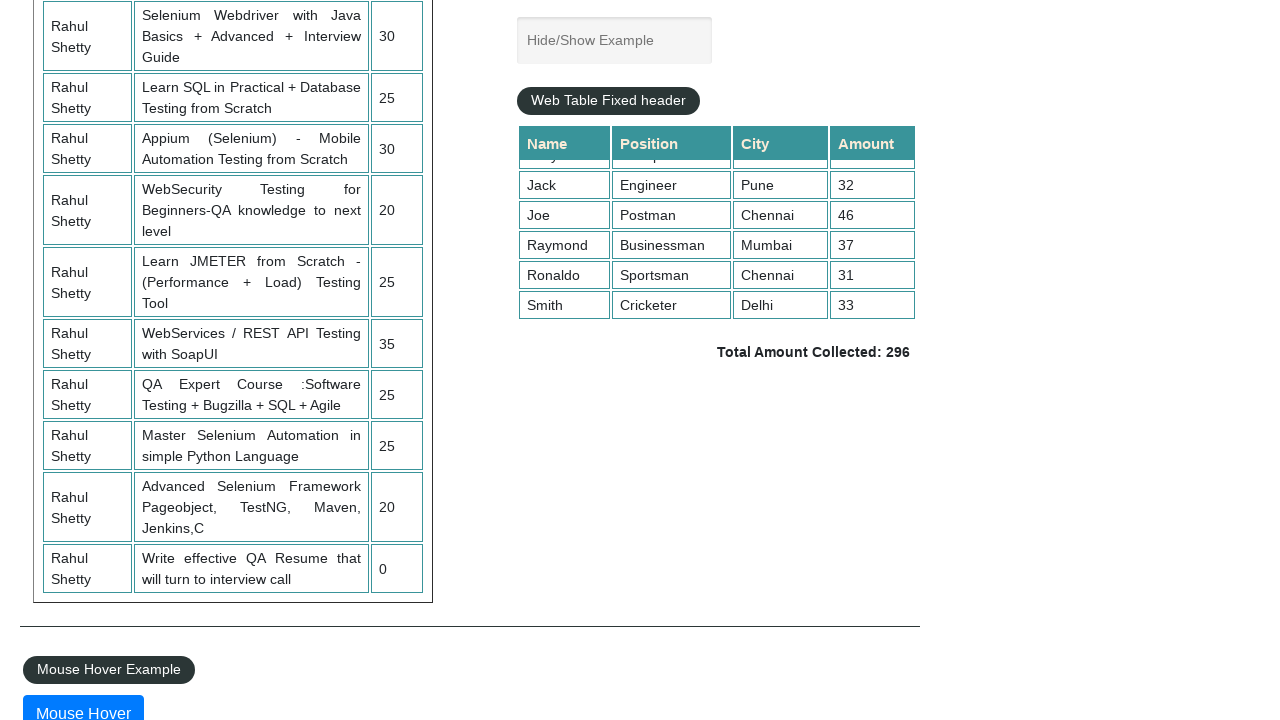

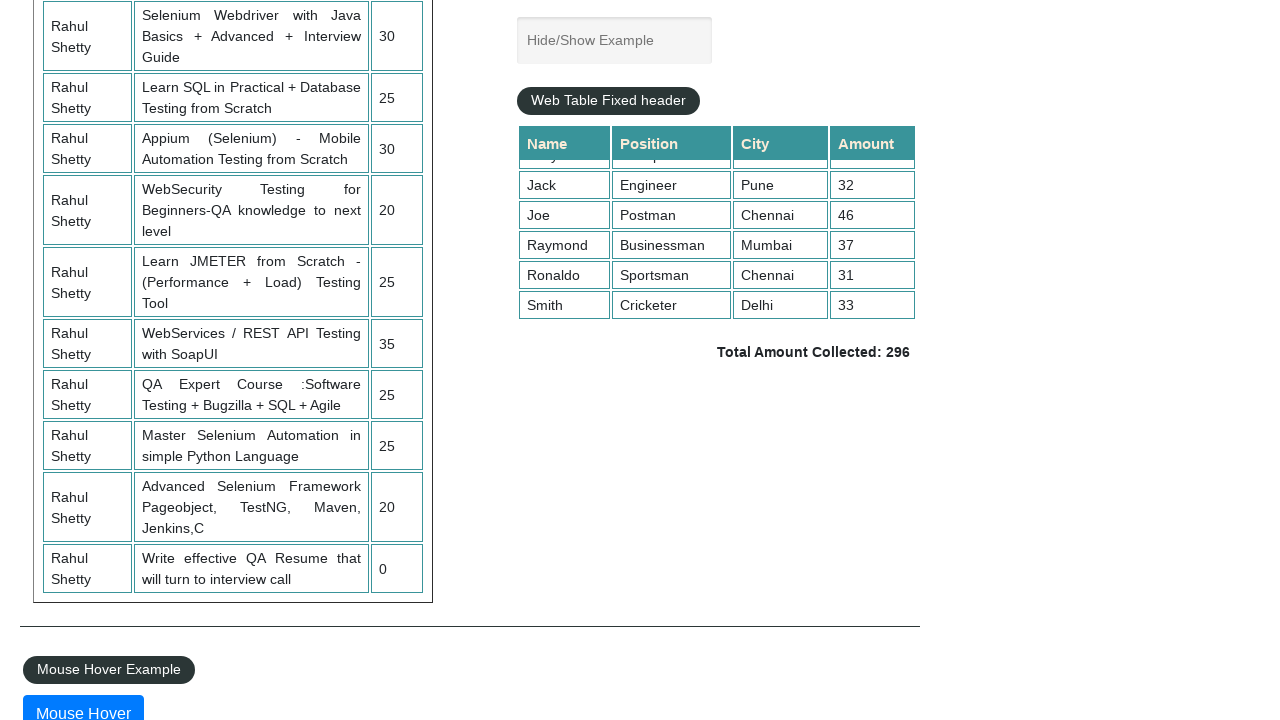